Tests clearing the complete state of all items by checking and unchecking the toggle all

Starting URL: https://demo.playwright.dev/todomvc

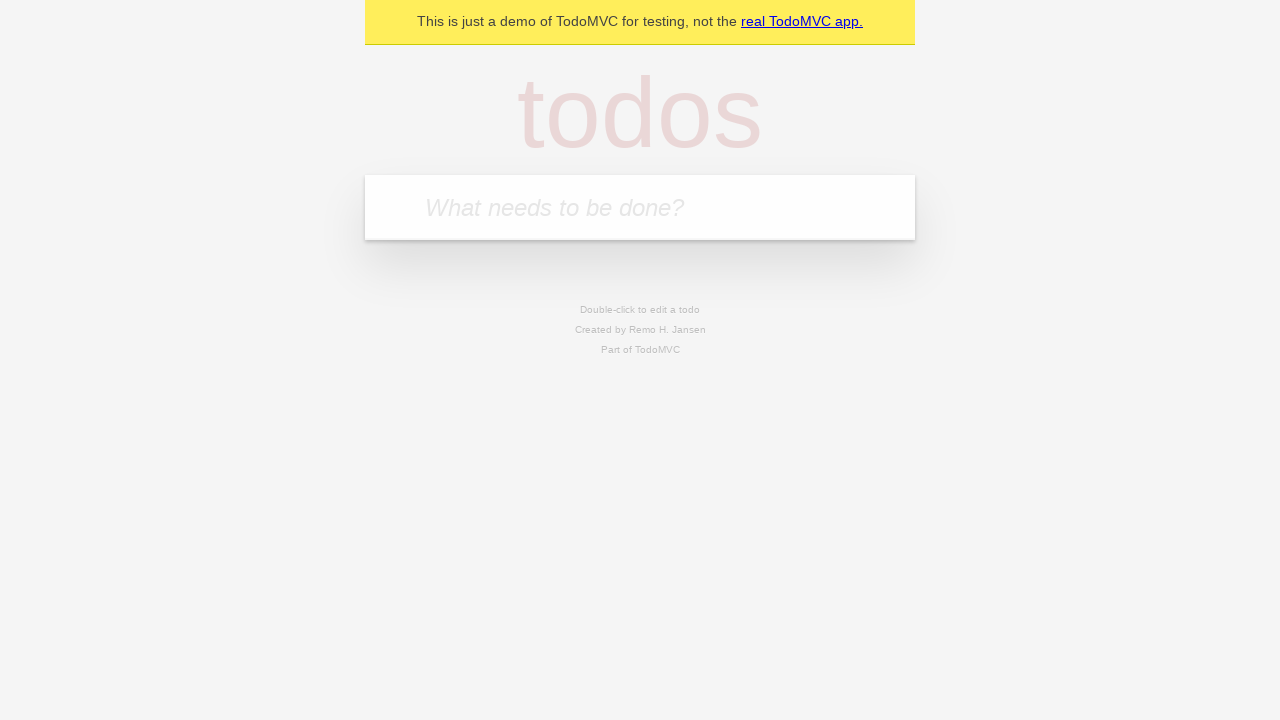

Filled todo input with 'buy some cheese' on internal:attr=[placeholder="What needs to be done?"i]
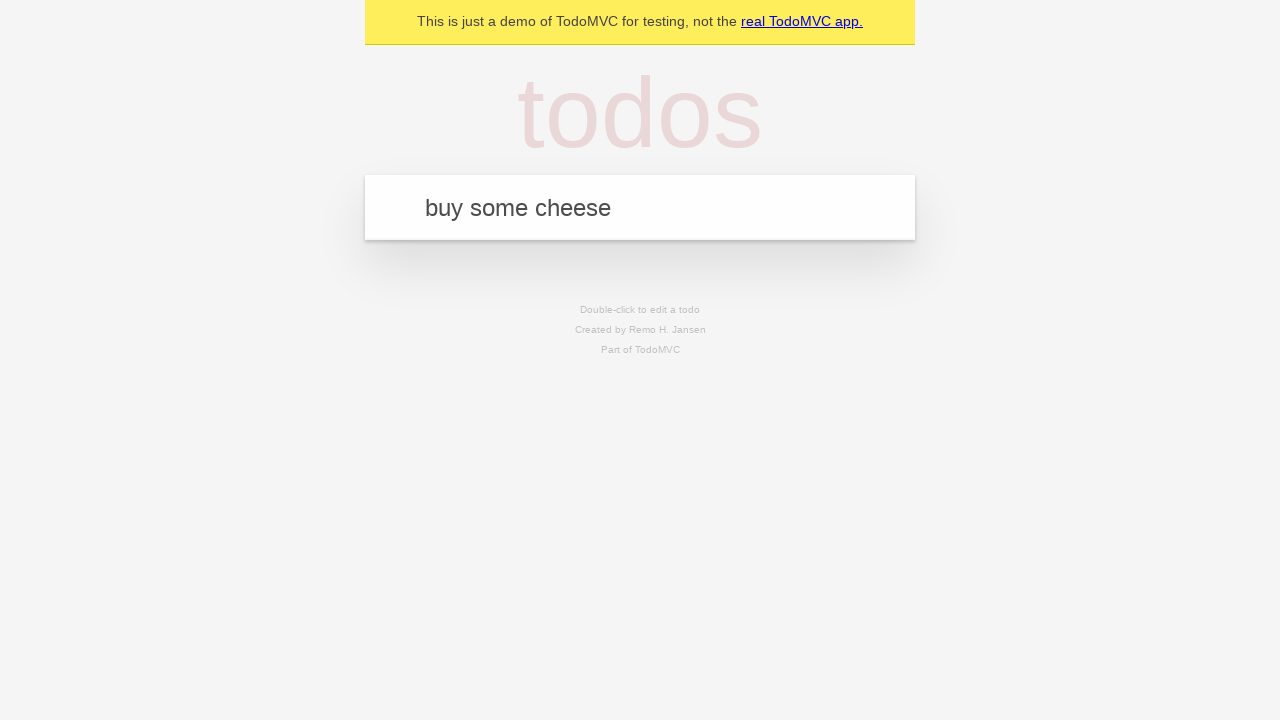

Pressed Enter to create todo 'buy some cheese' on internal:attr=[placeholder="What needs to be done?"i]
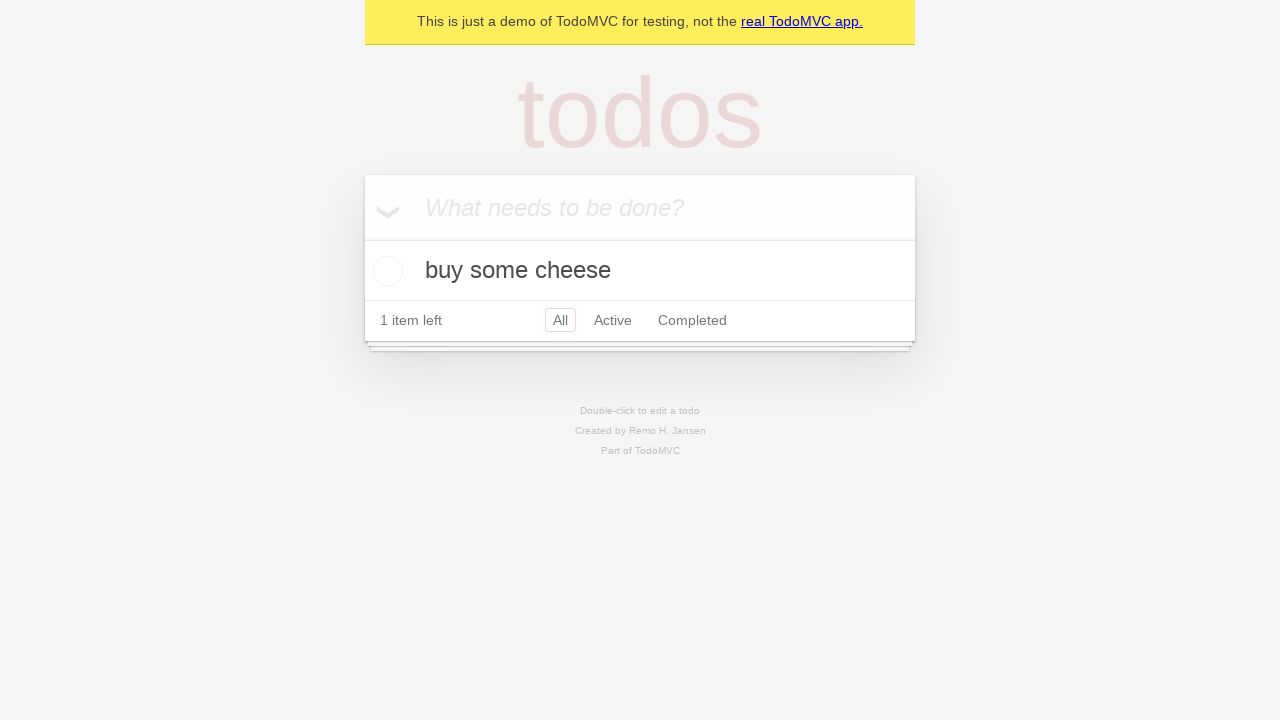

Filled todo input with 'feed the cat' on internal:attr=[placeholder="What needs to be done?"i]
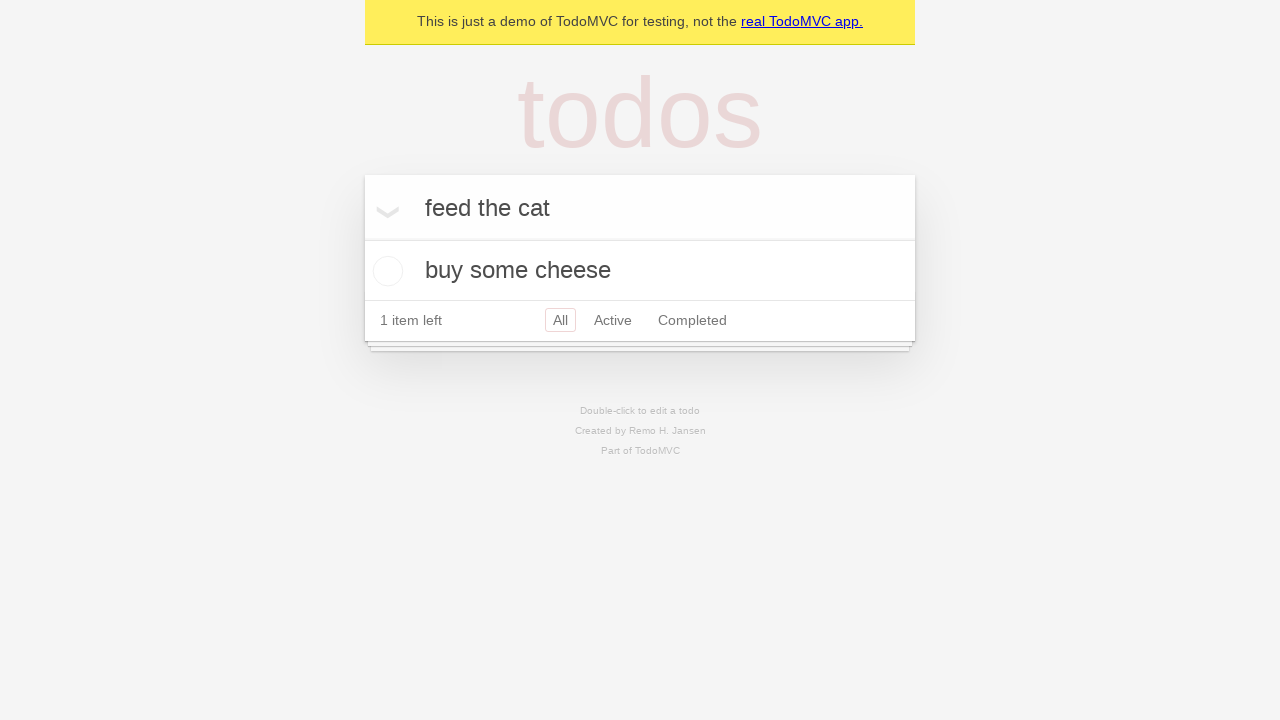

Pressed Enter to create todo 'feed the cat' on internal:attr=[placeholder="What needs to be done?"i]
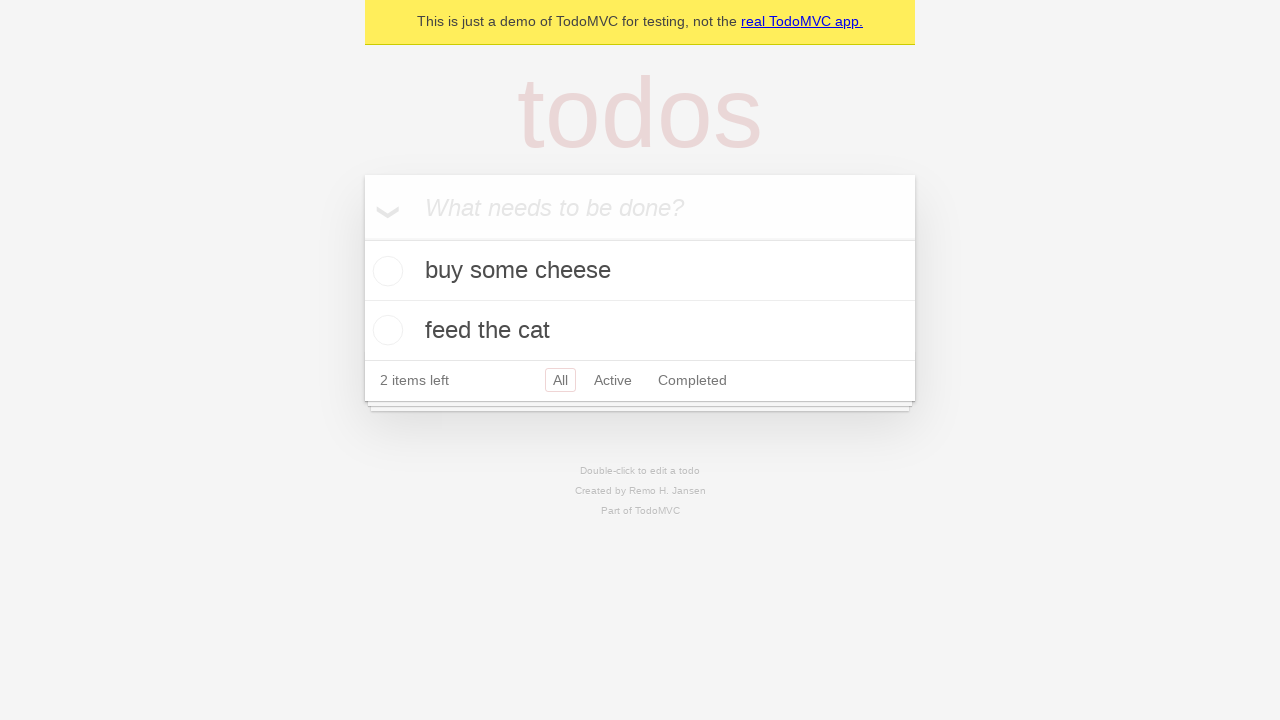

Filled todo input with 'book a doctors appointment' on internal:attr=[placeholder="What needs to be done?"i]
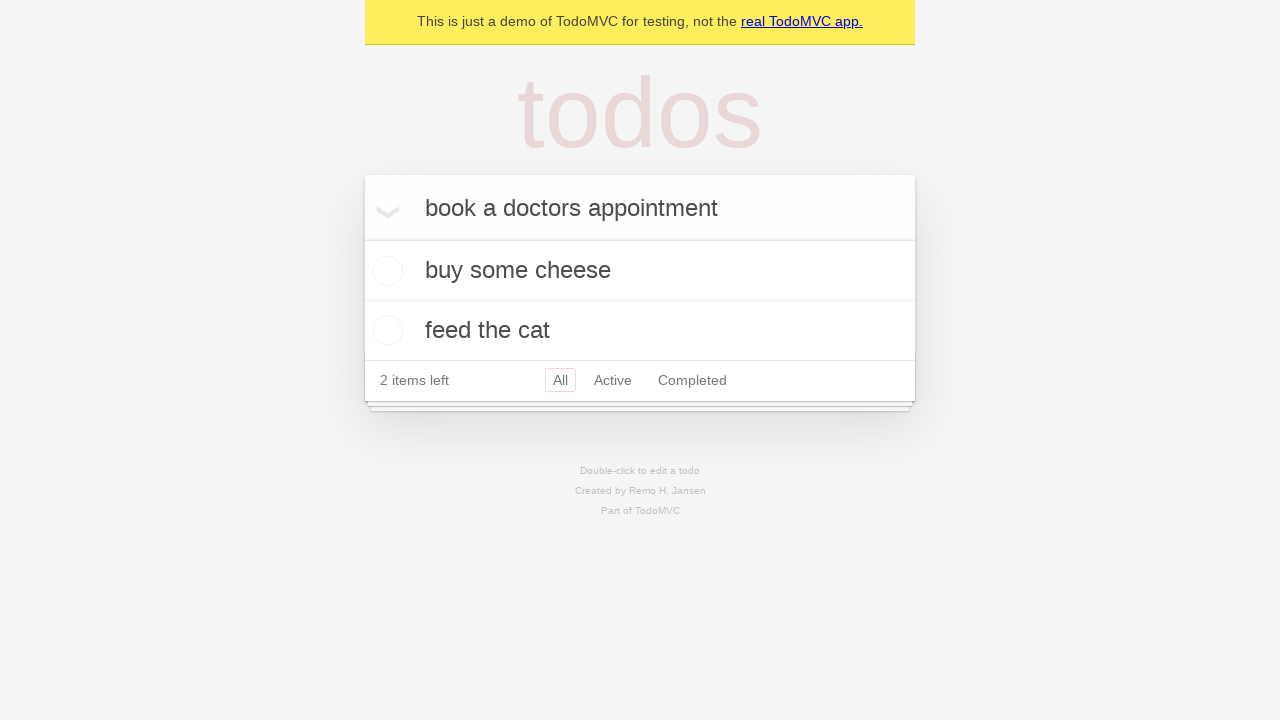

Pressed Enter to create todo 'book a doctors appointment' on internal:attr=[placeholder="What needs to be done?"i]
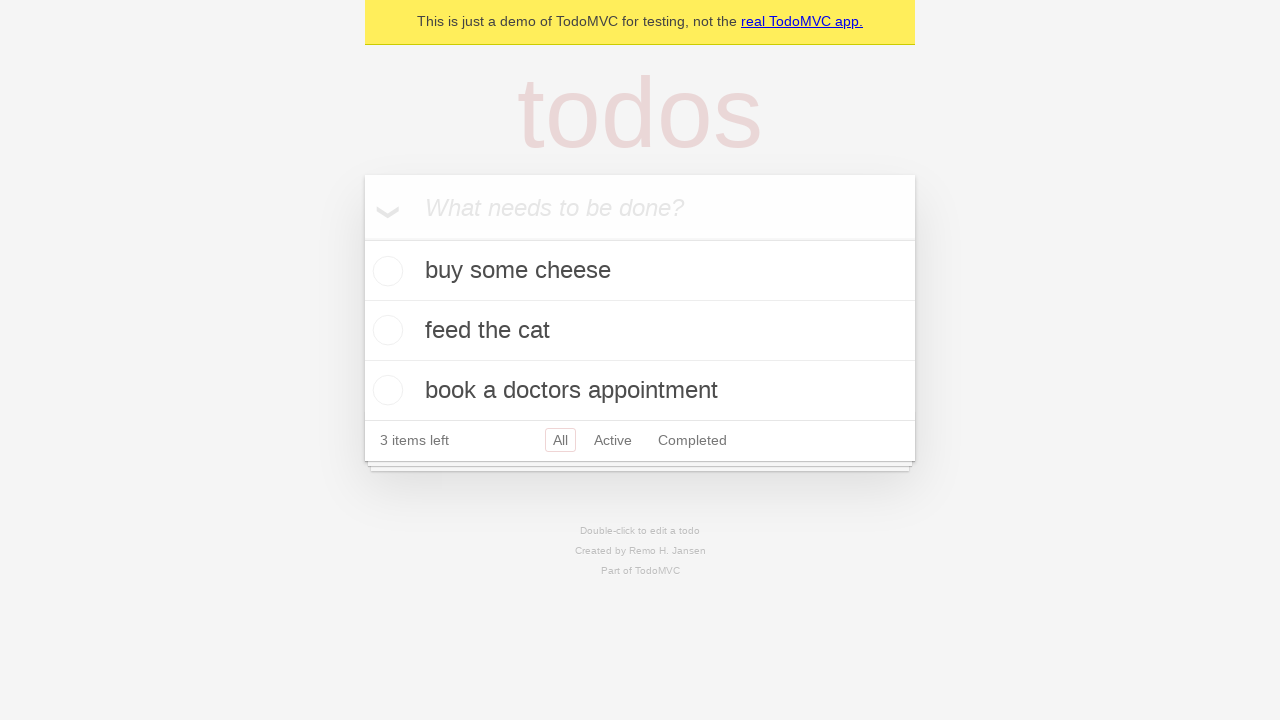

Verified all 3 todos were created
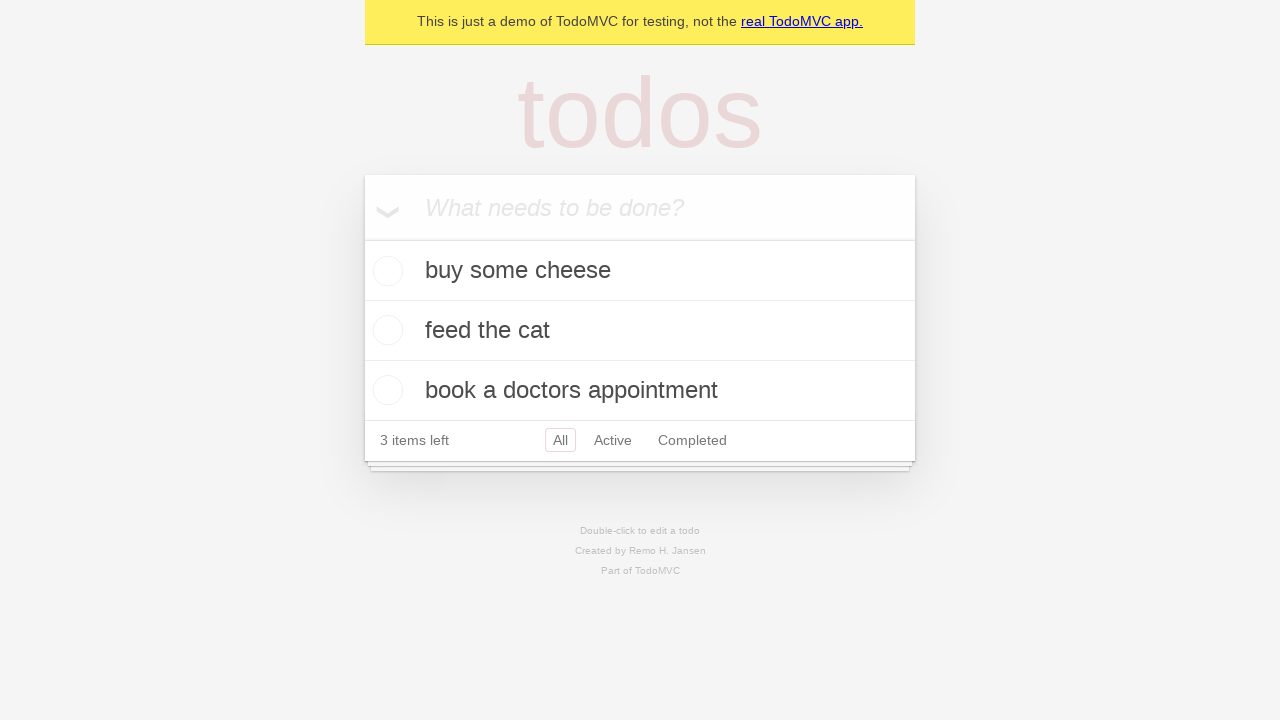

Clicked toggle all to mark all items as complete at (362, 238) on internal:label="Mark all as complete"i
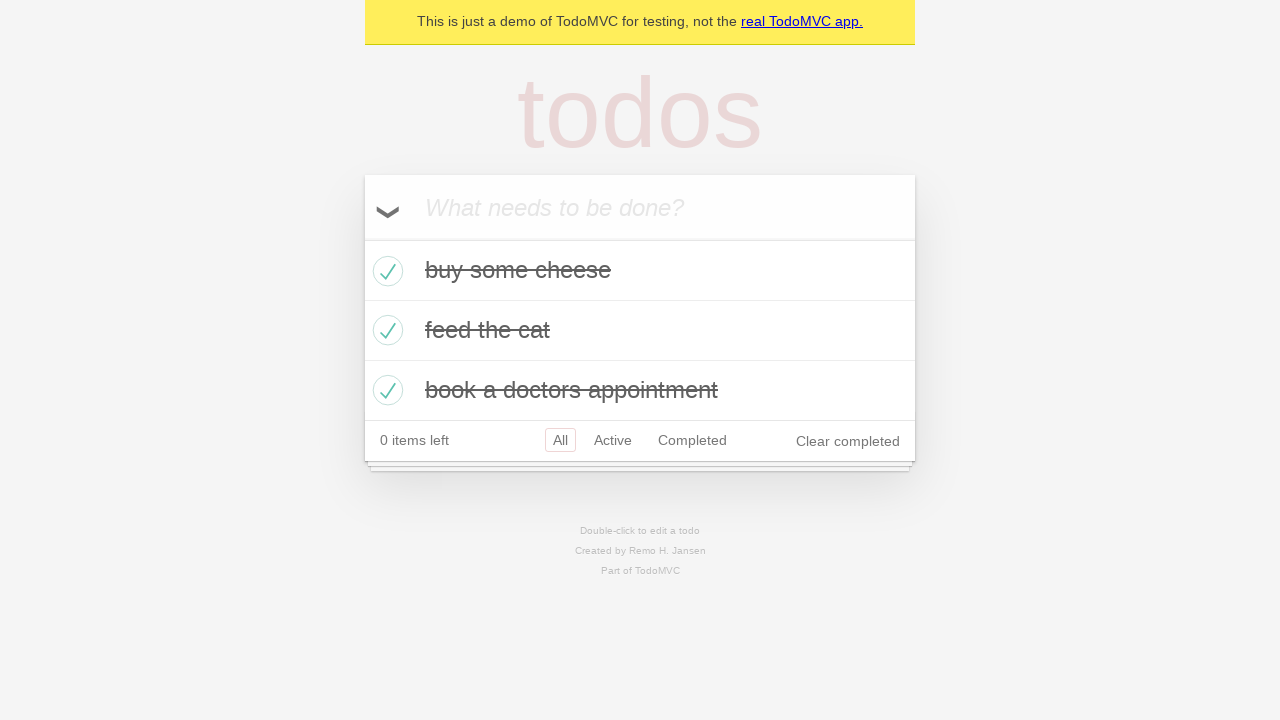

Clicked toggle all to uncheck all items and clear complete state at (362, 238) on internal:label="Mark all as complete"i
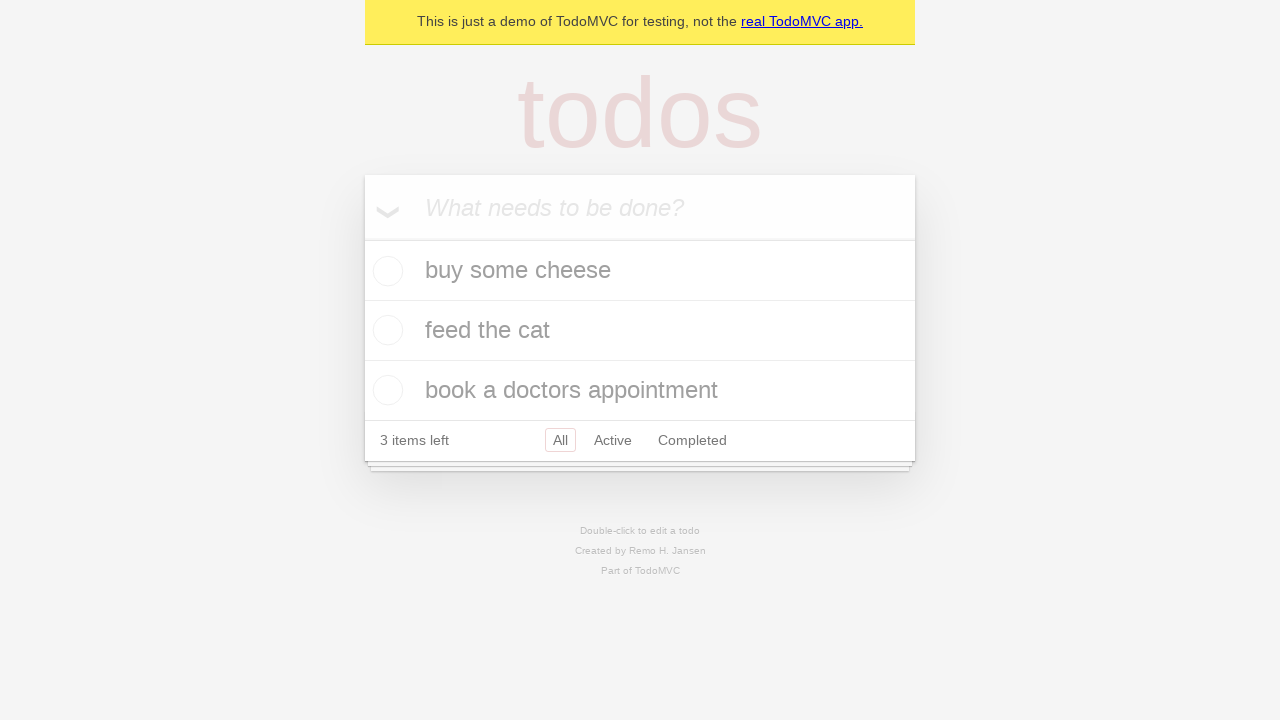

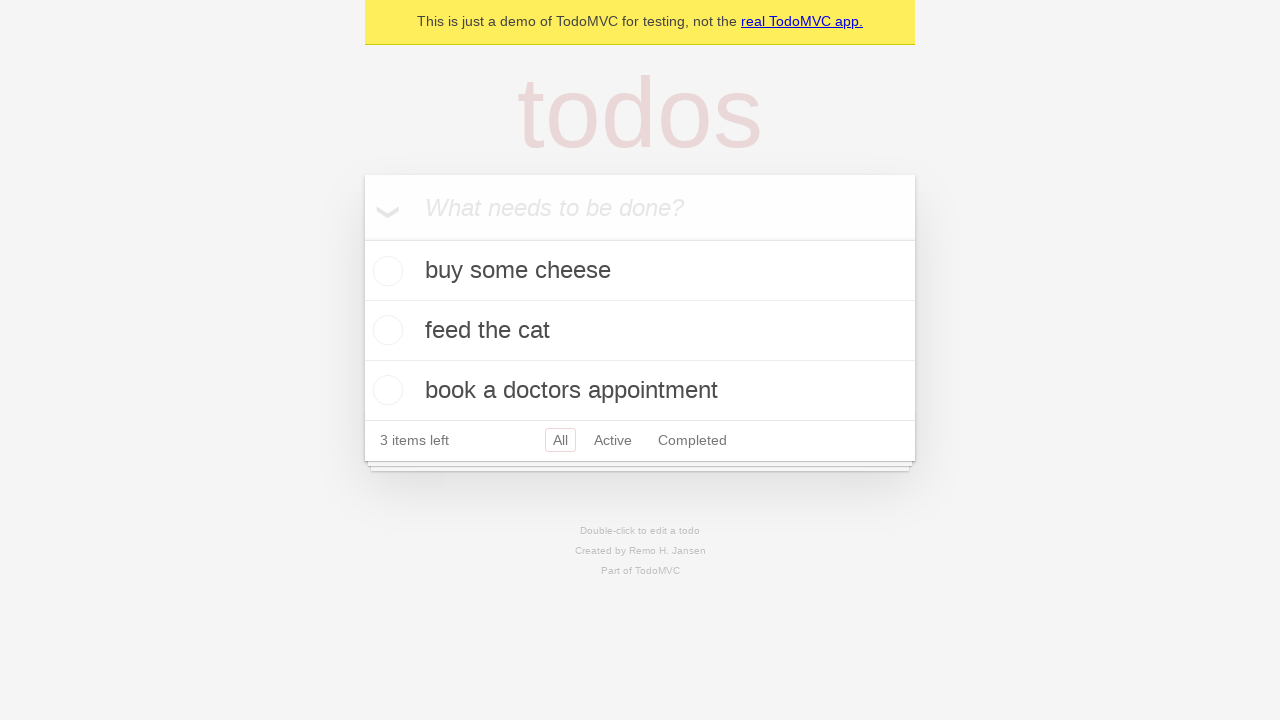